Fills in login form fields with username and password, then submits the form

Starting URL: https://autbor.com/example3.html

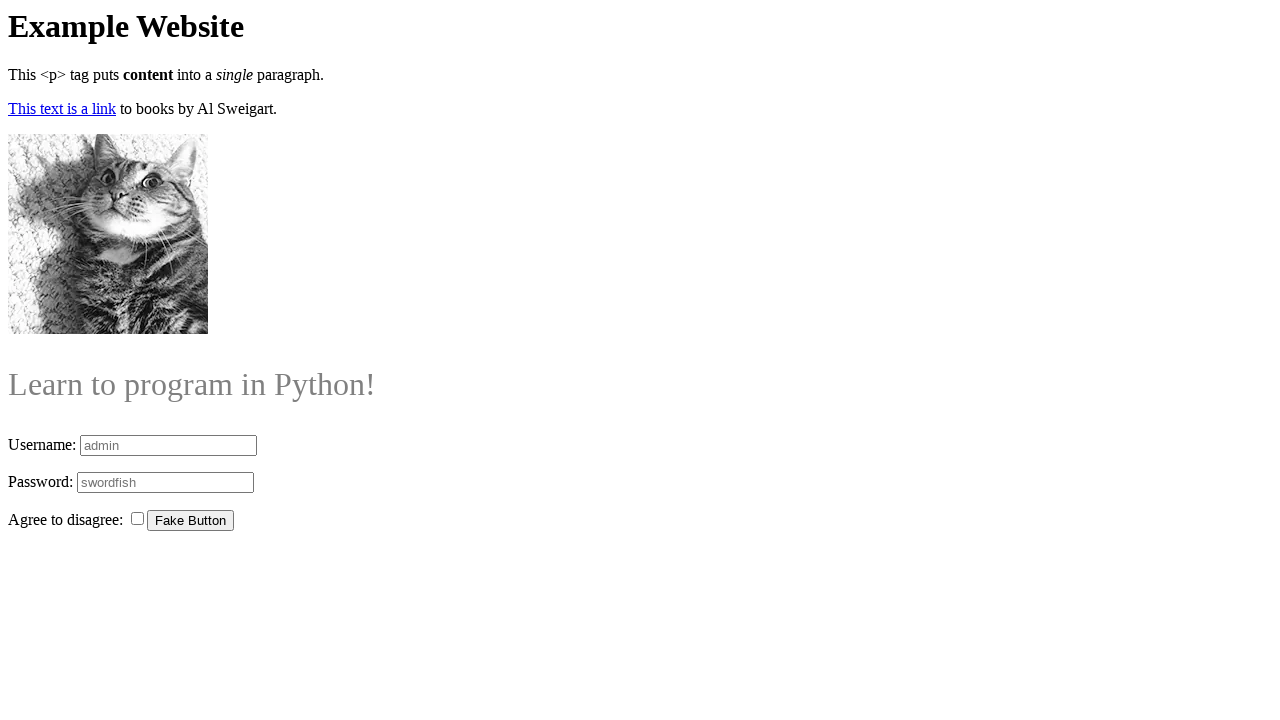

Filled username field with 'testuser123' on #login_user
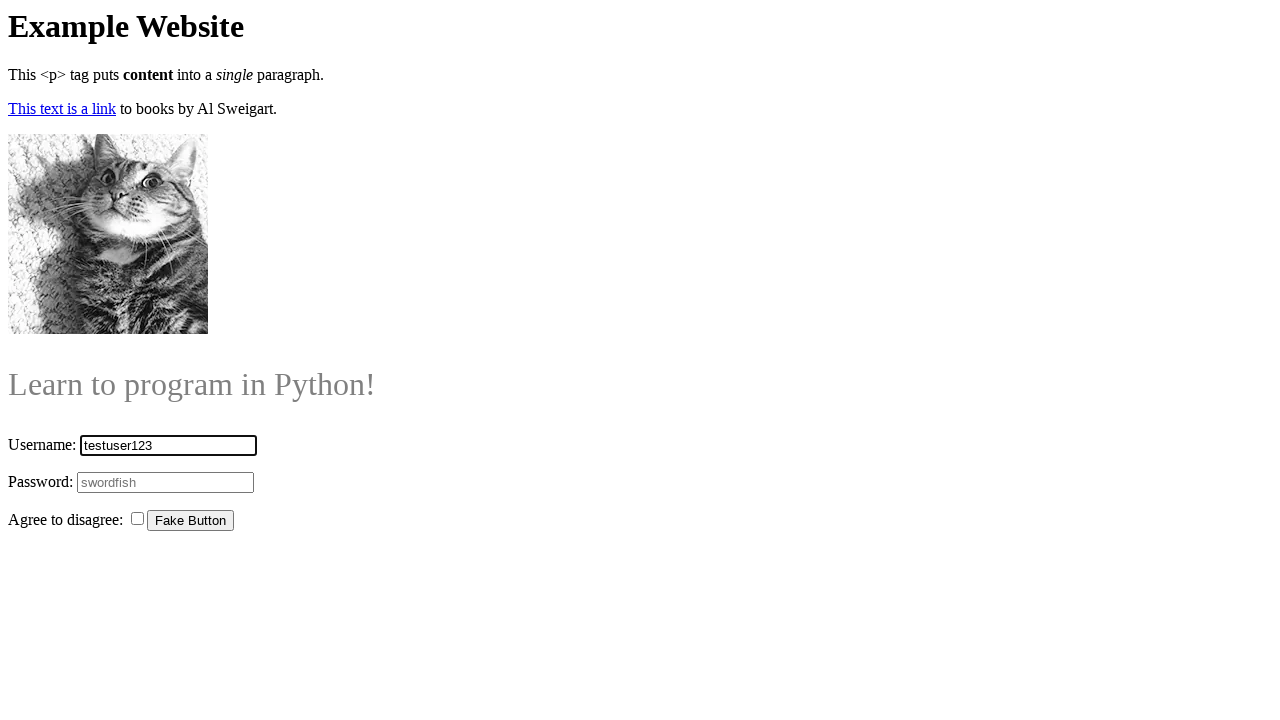

Filled password field with 'testpass456' on #login_pass
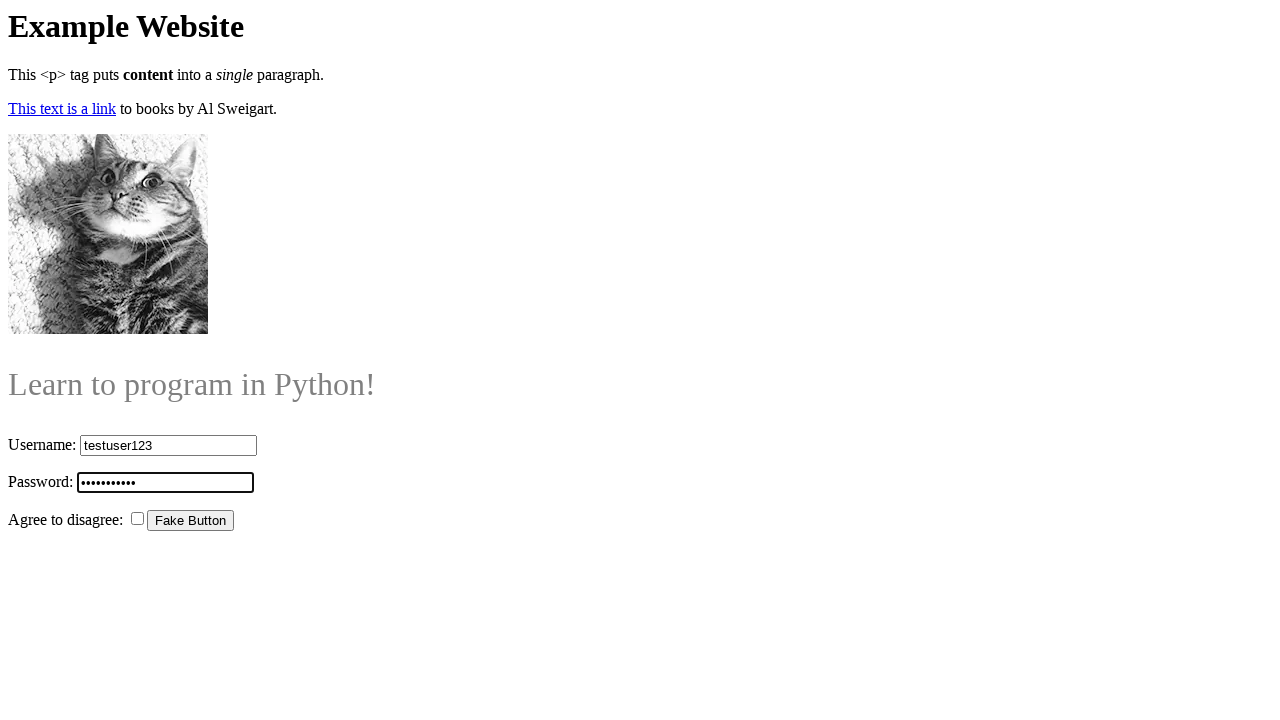

Submitted login form by pressing Enter on password field on #login_pass
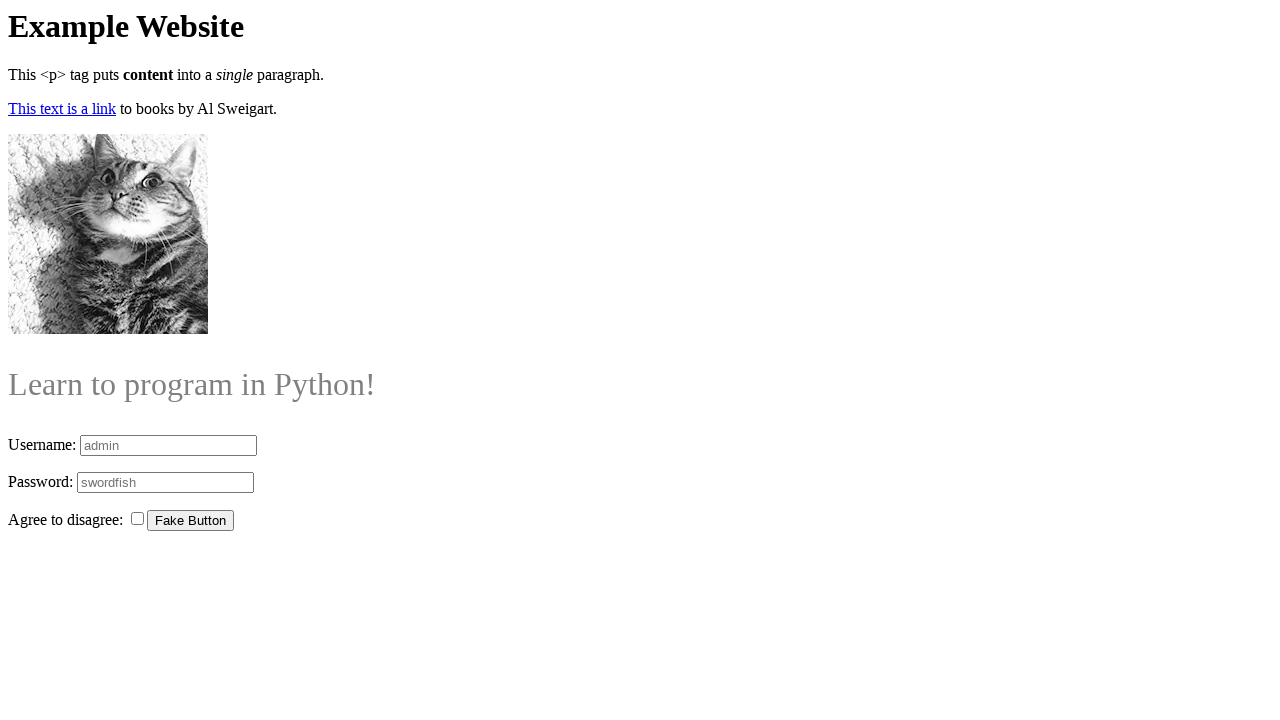

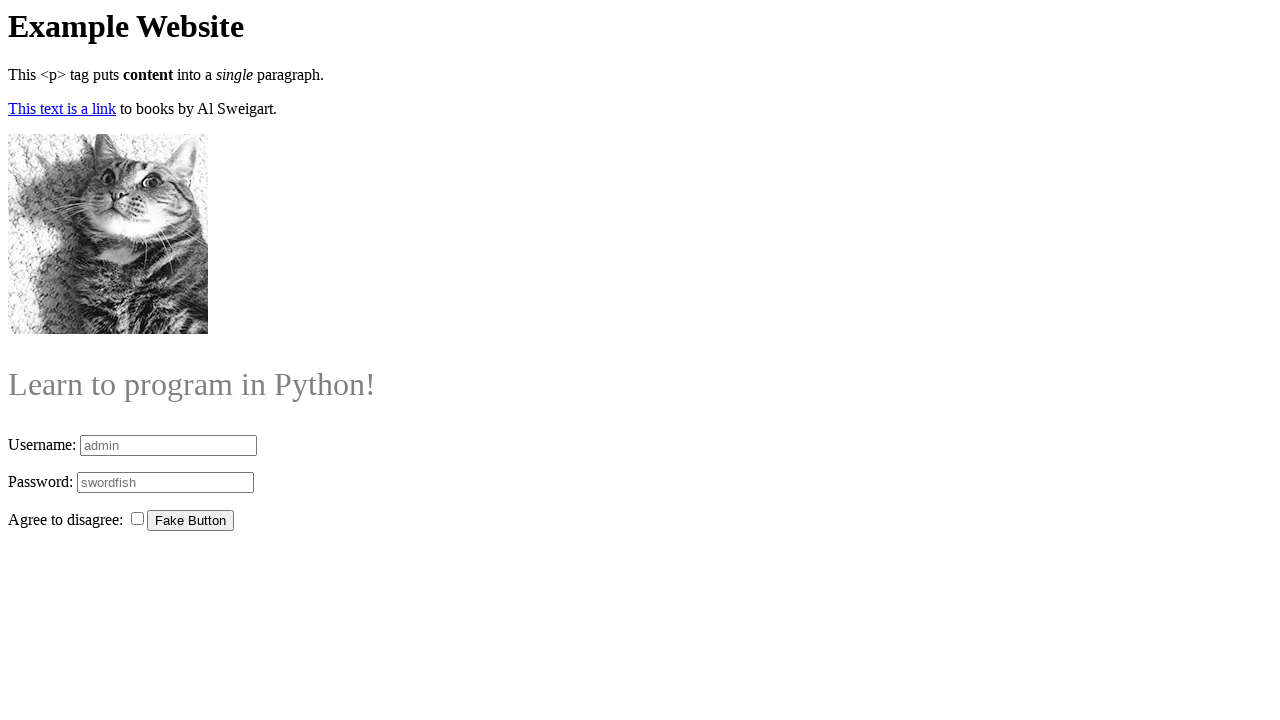